Retrieves and verifies the page title of the OrangeHRM demo site

Starting URL: https://opensource-demo.orangehrmlive.com/

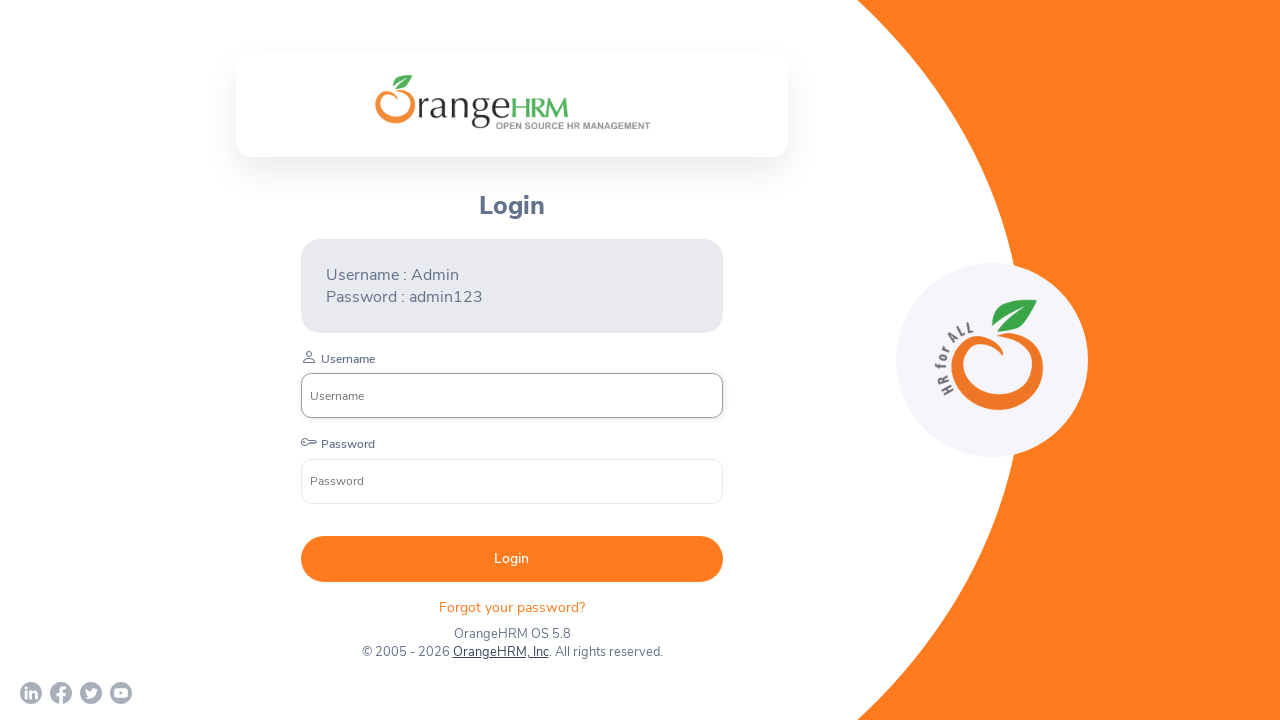

Retrieved page title from OrangeHRM demo site
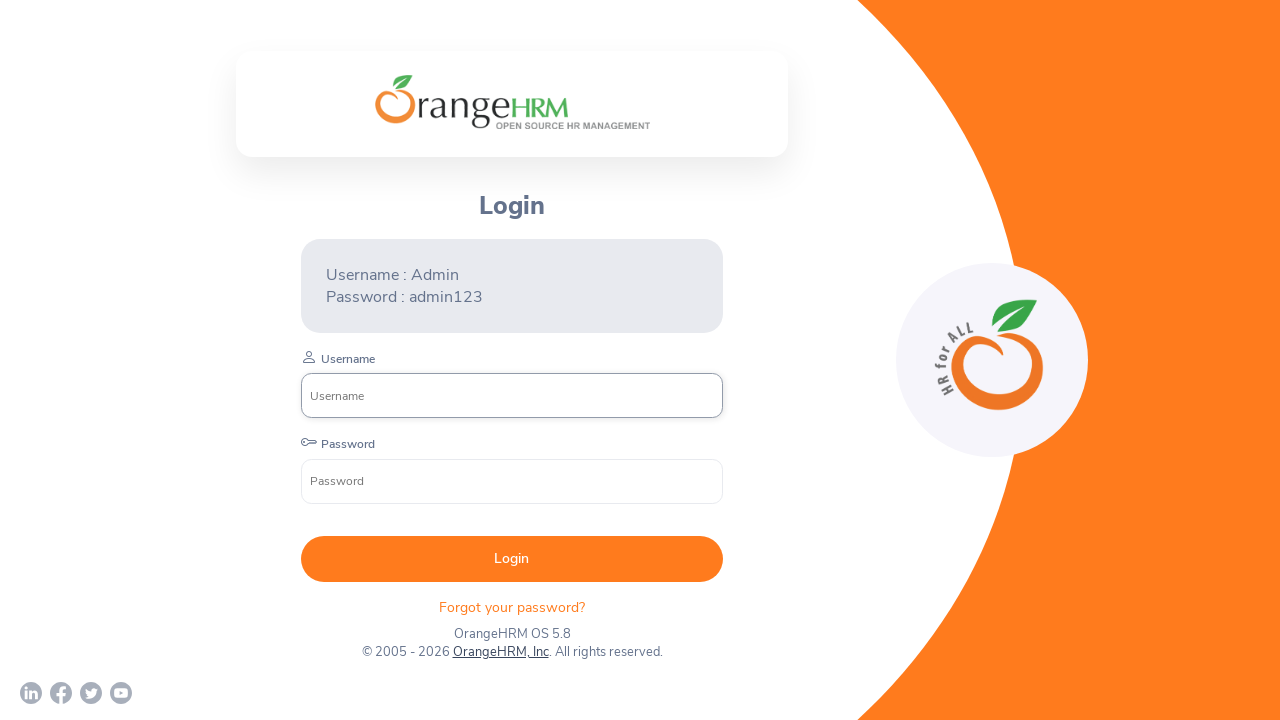

Printed page title: OrangeHRM
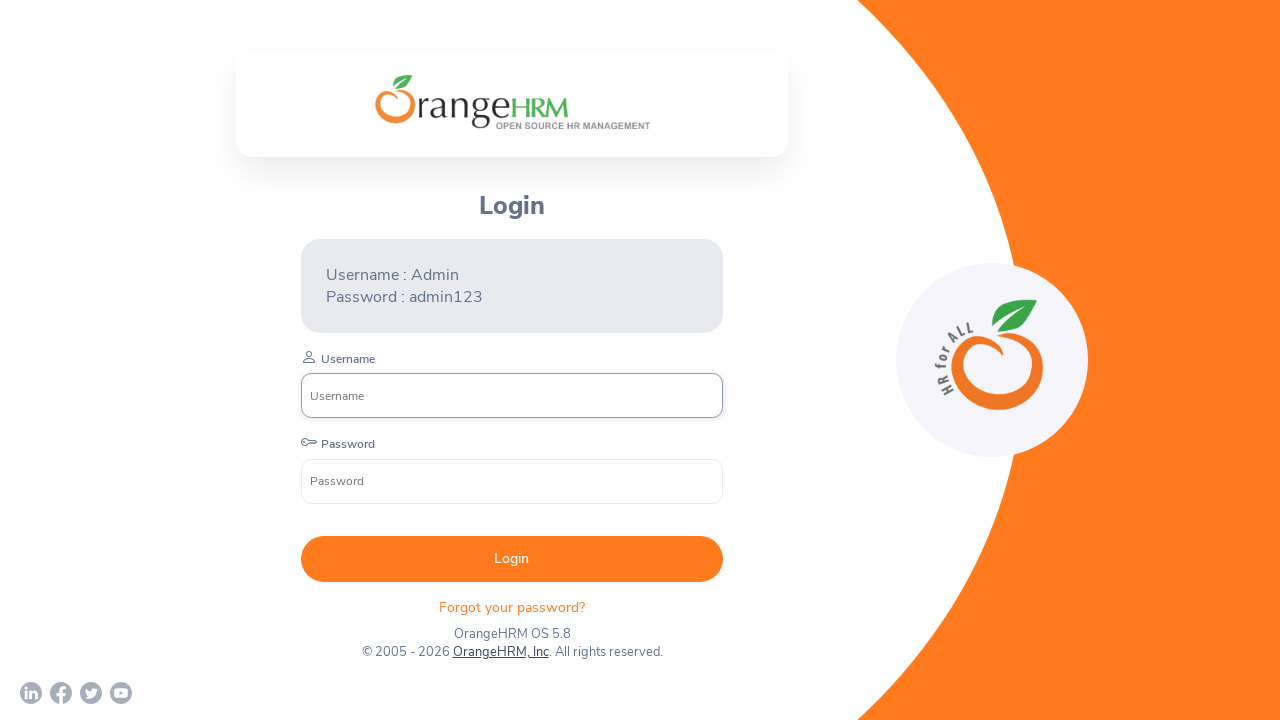

Verified that page title is not None
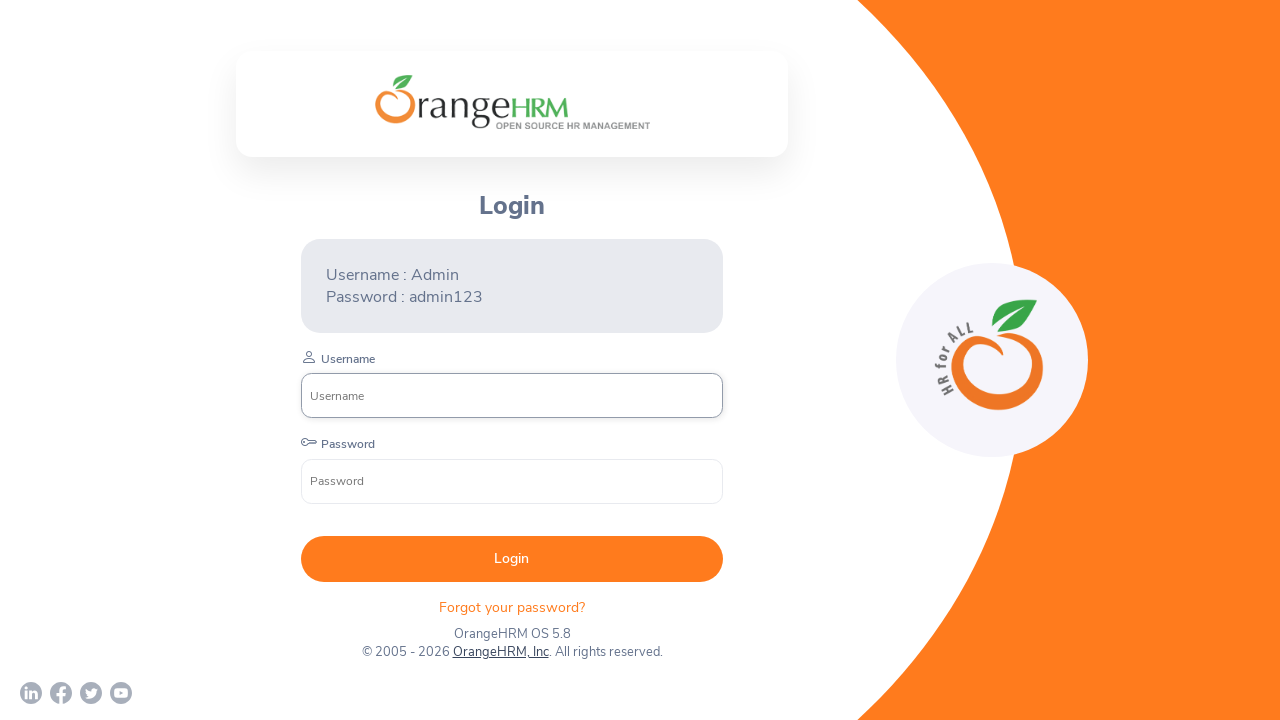

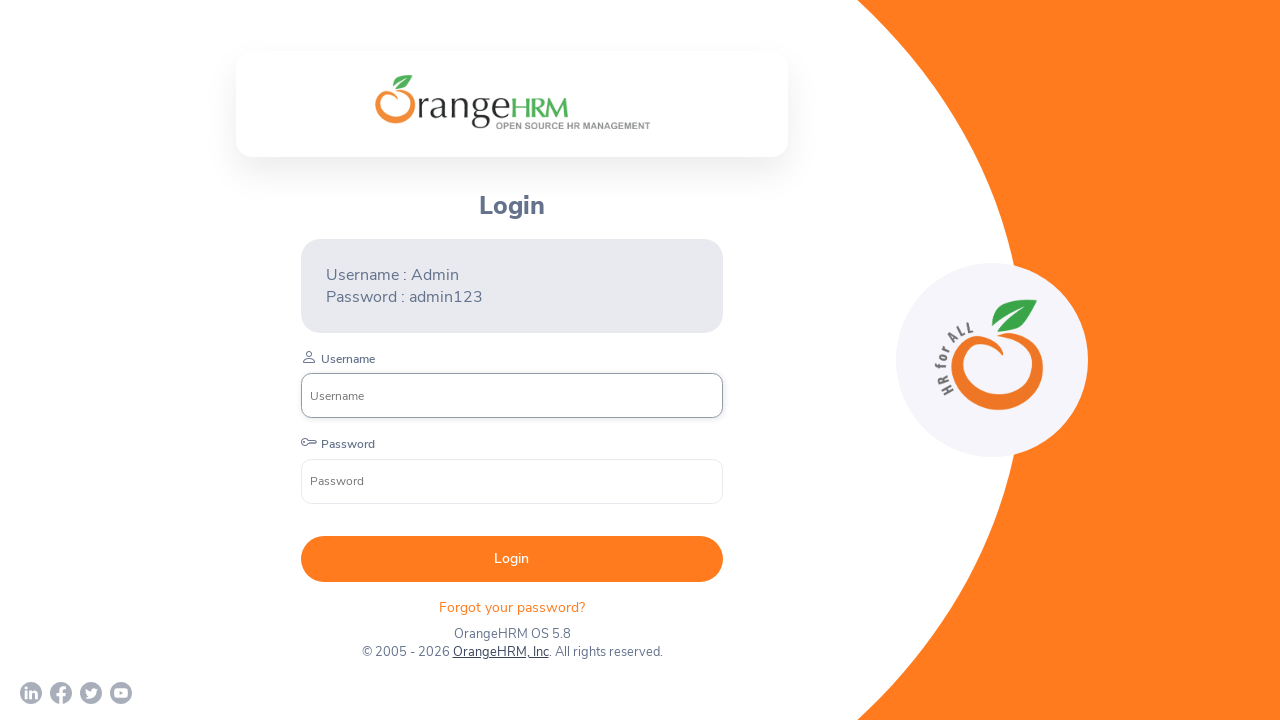